Tests the contact form functionality by navigating to the contact page, filling out the form fields, and submitting it

Starting URL: https://alchemy.hguy.co/lms/

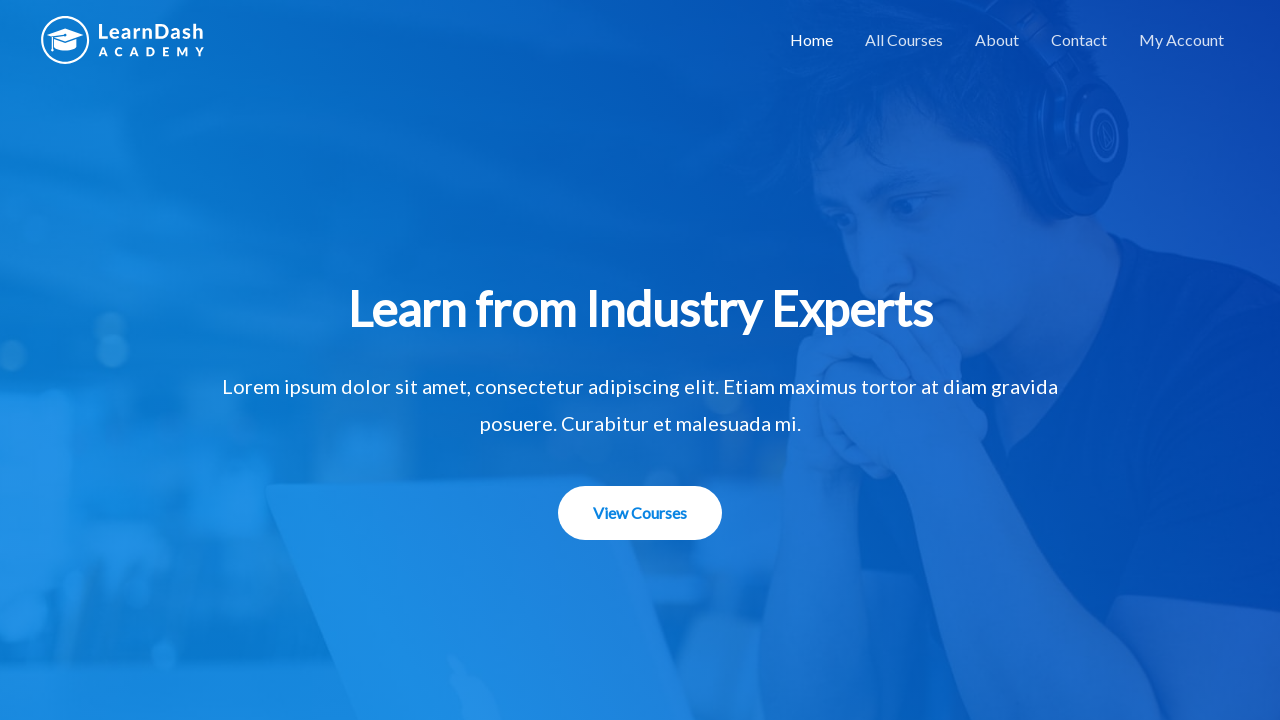

Clicked Contact link to navigate to contact page at (1079, 40) on a[href='https://alchemy.hguy.co/lms/contact/']
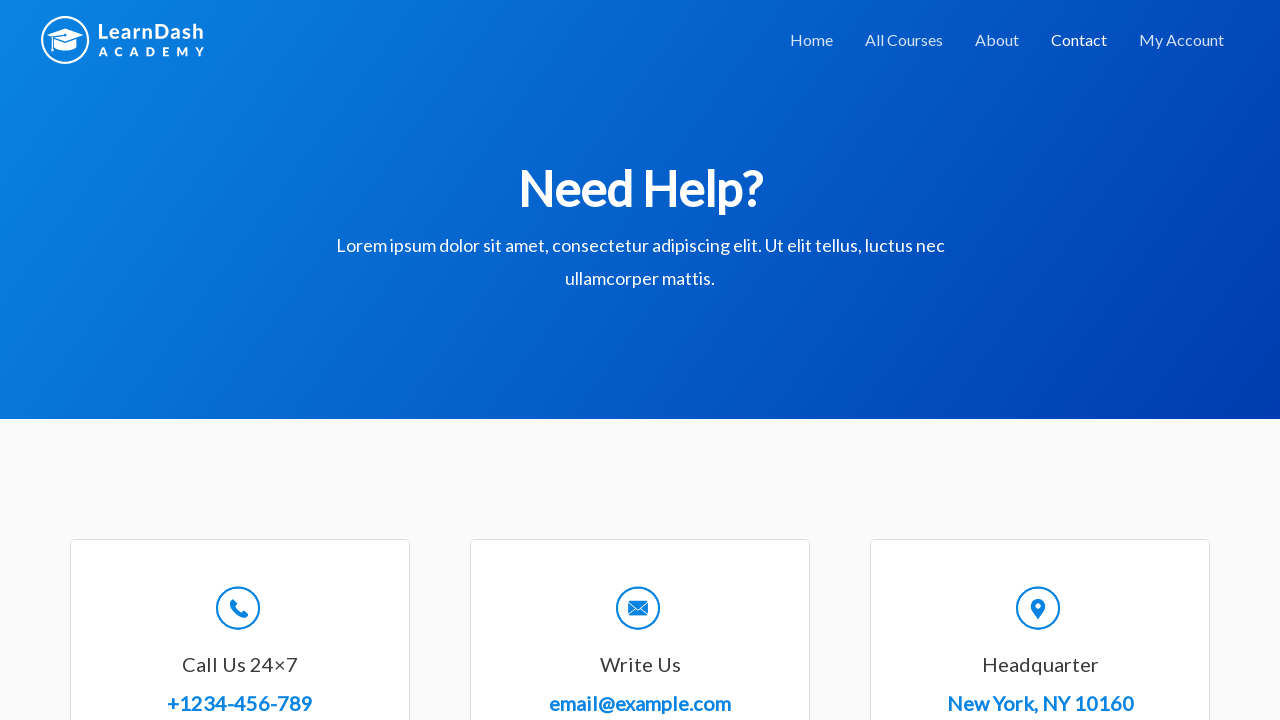

Filled Full Name field with 'John Smith' on #wpforms-8-field_0
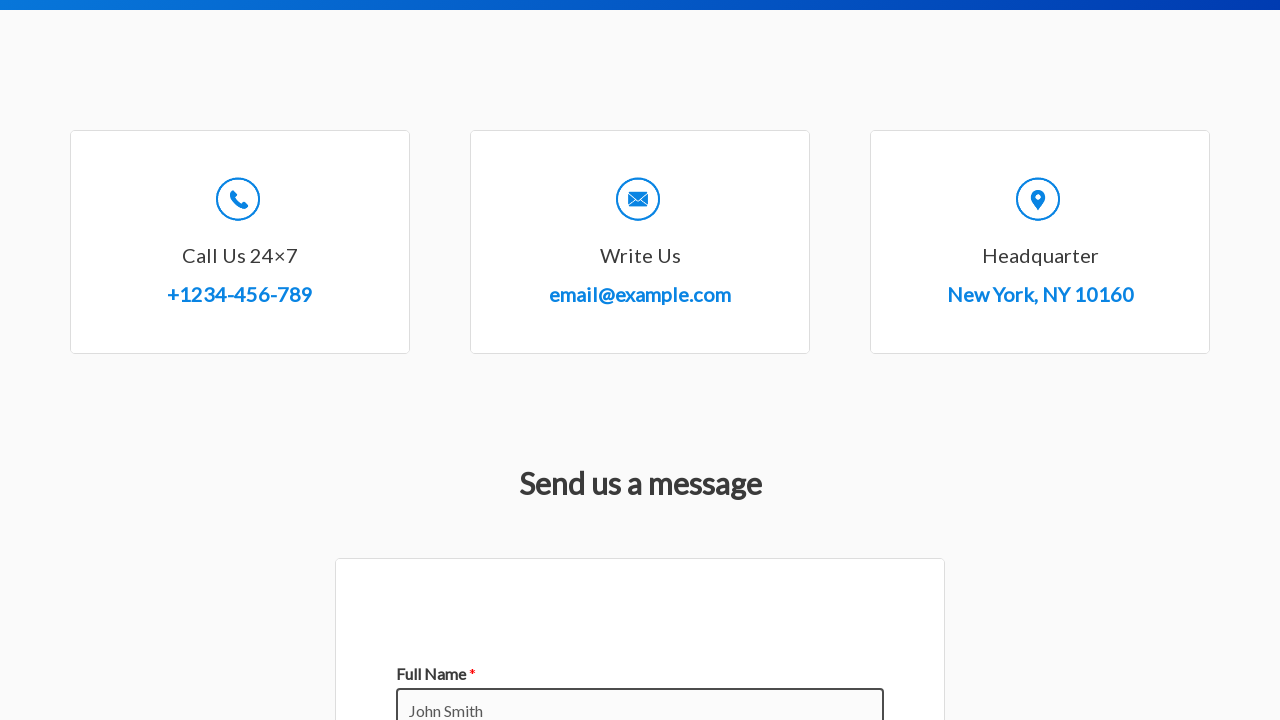

Filled Email field with 'john.smith@example.com' on #wpforms-8-field_1
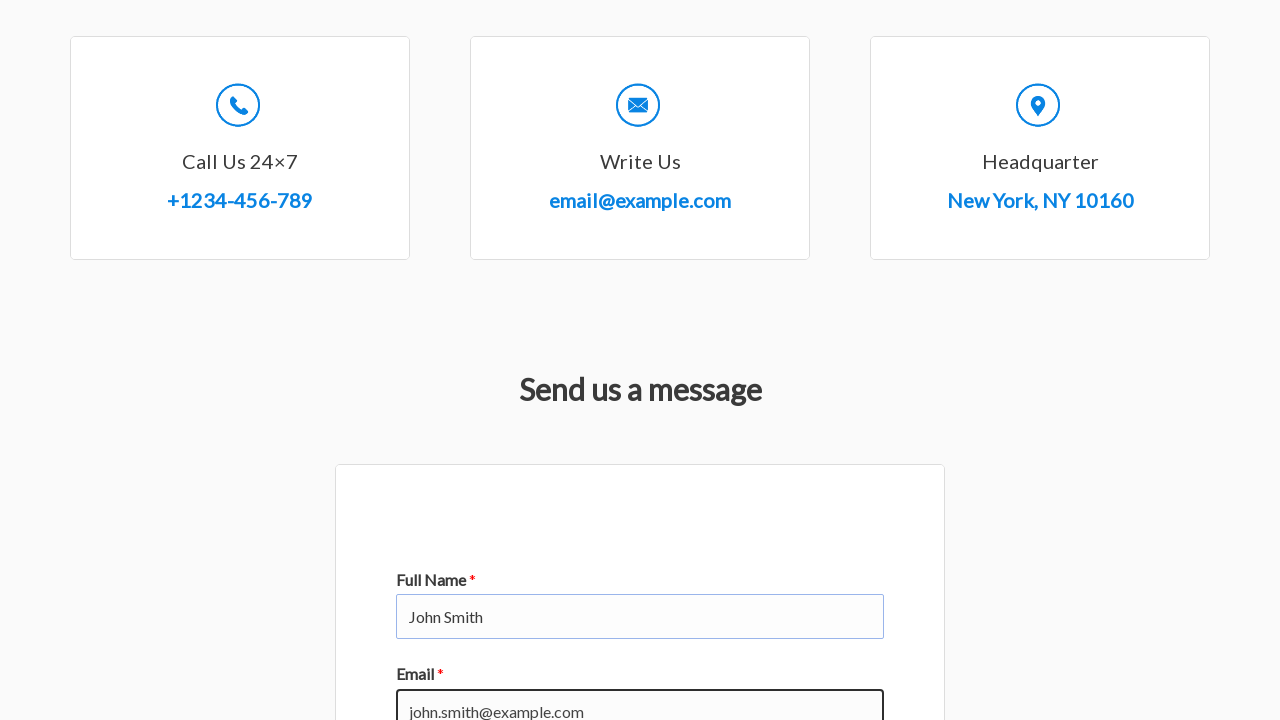

Filled Subject field with 'Question about course enrollment' on #wpforms-8-field_3
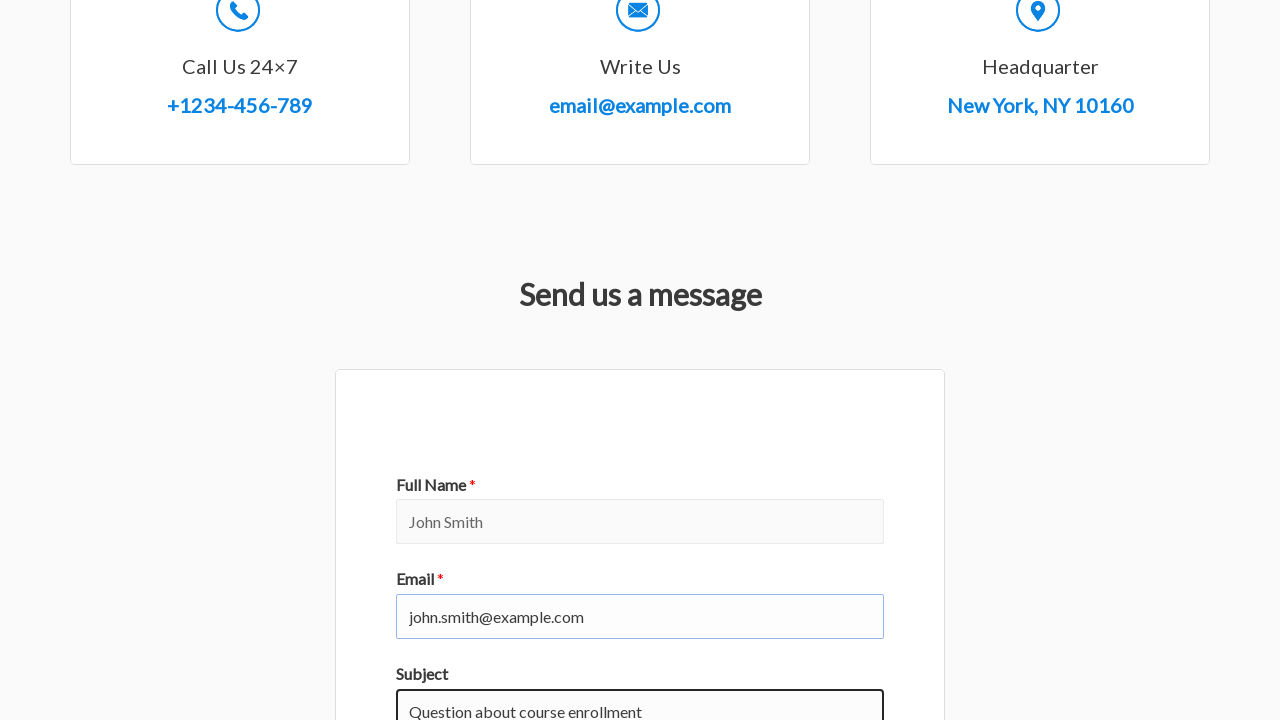

Filled Comment/Message field with course inquiry on #wpforms-8-field_2
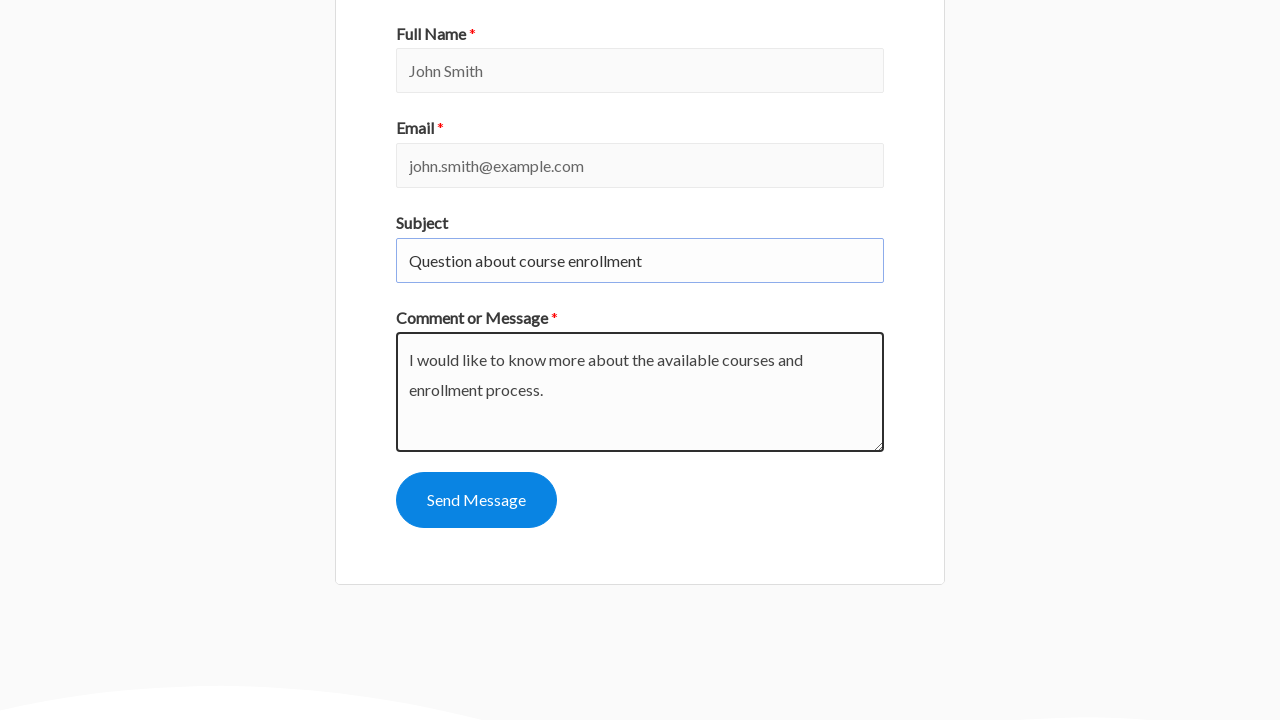

Clicked Submit button to send contact form at (476, 500) on #wpforms-submit-8
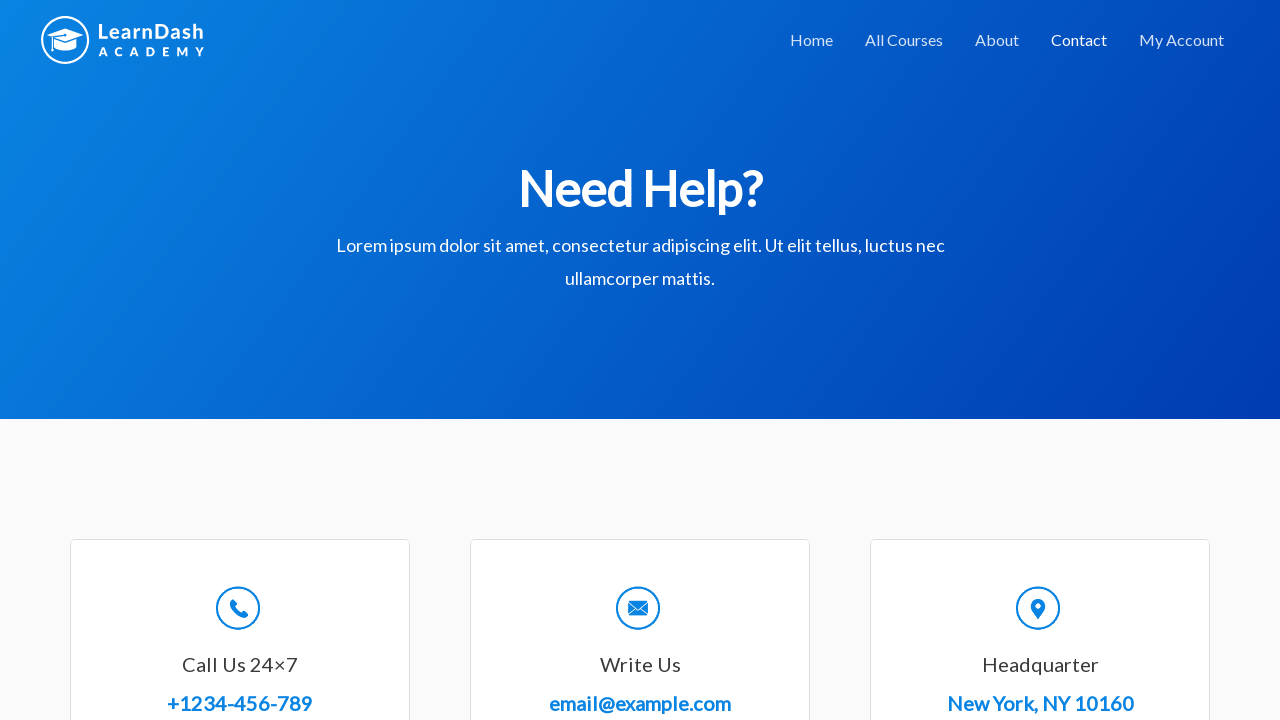

Waited for form submission to be processed
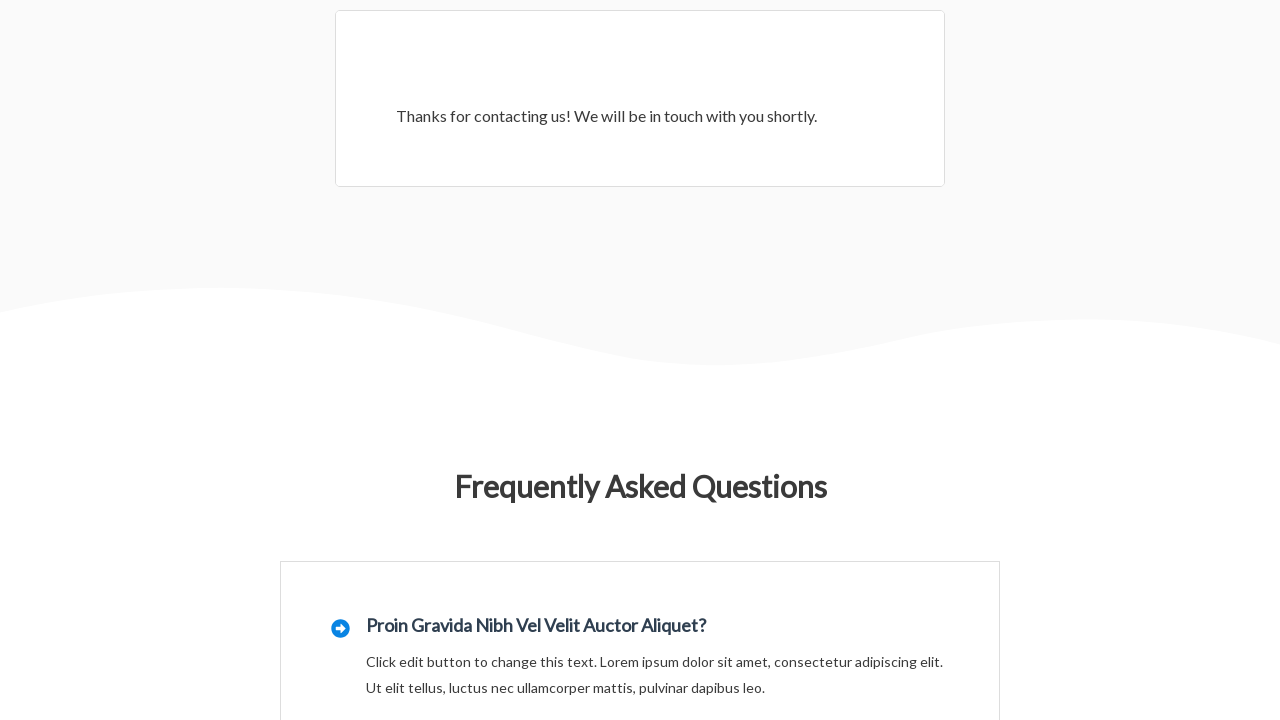

Verified 'Send us a message' heading is present on contact page
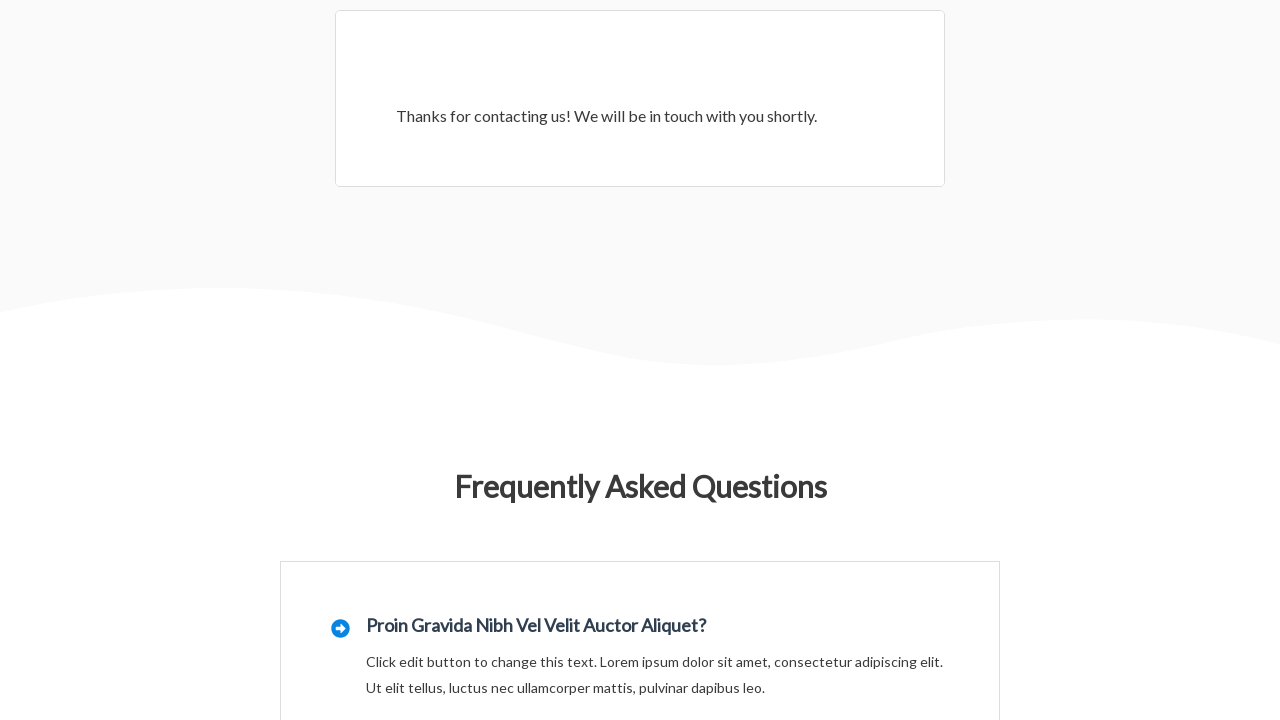

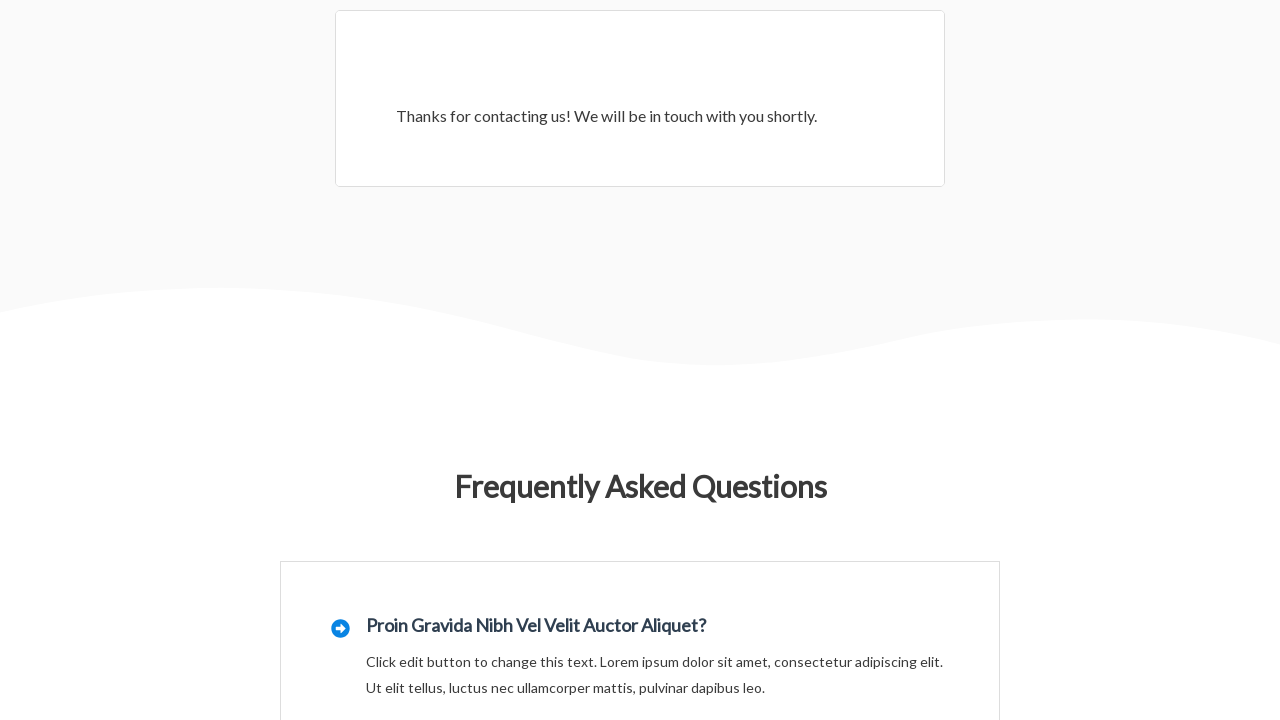